Tests dynamic content loading by clicking a start button and waiting for hidden content to appear

Starting URL: https://the-internet.herokuapp.com/dynamic_loading/1

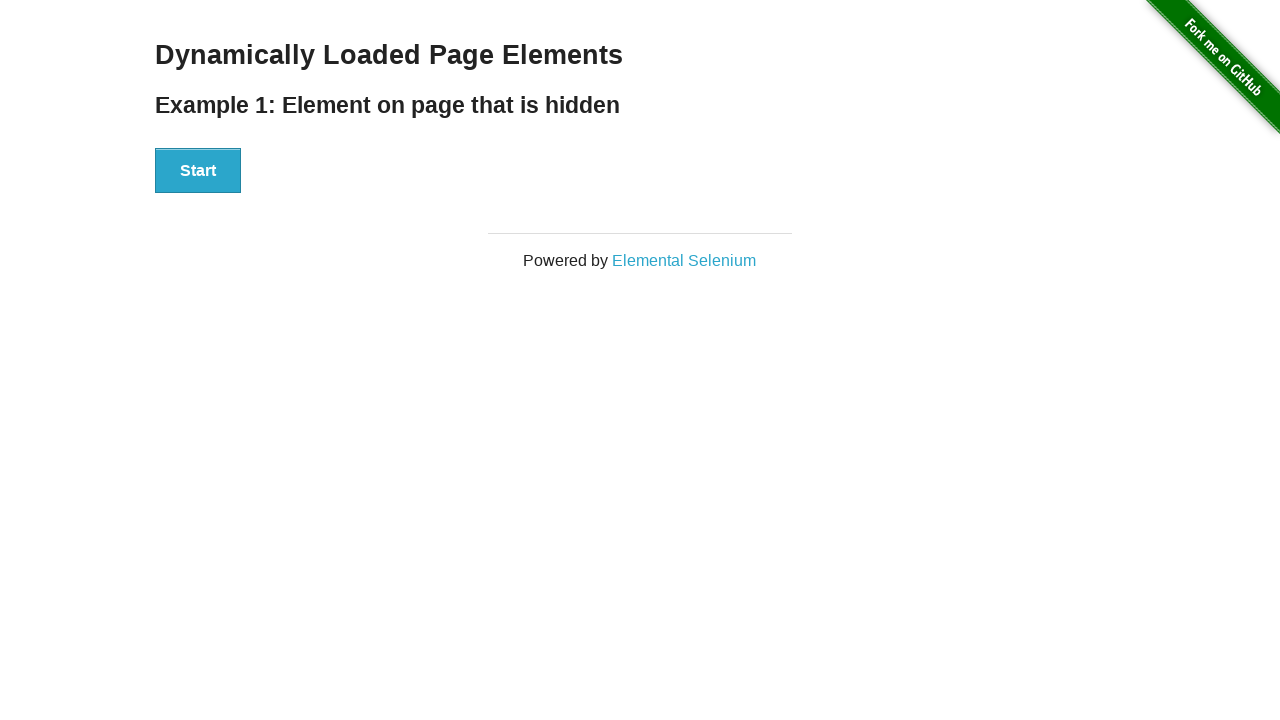

Clicked start button to trigger dynamic content loading at (198, 171) on div[id='start'] button
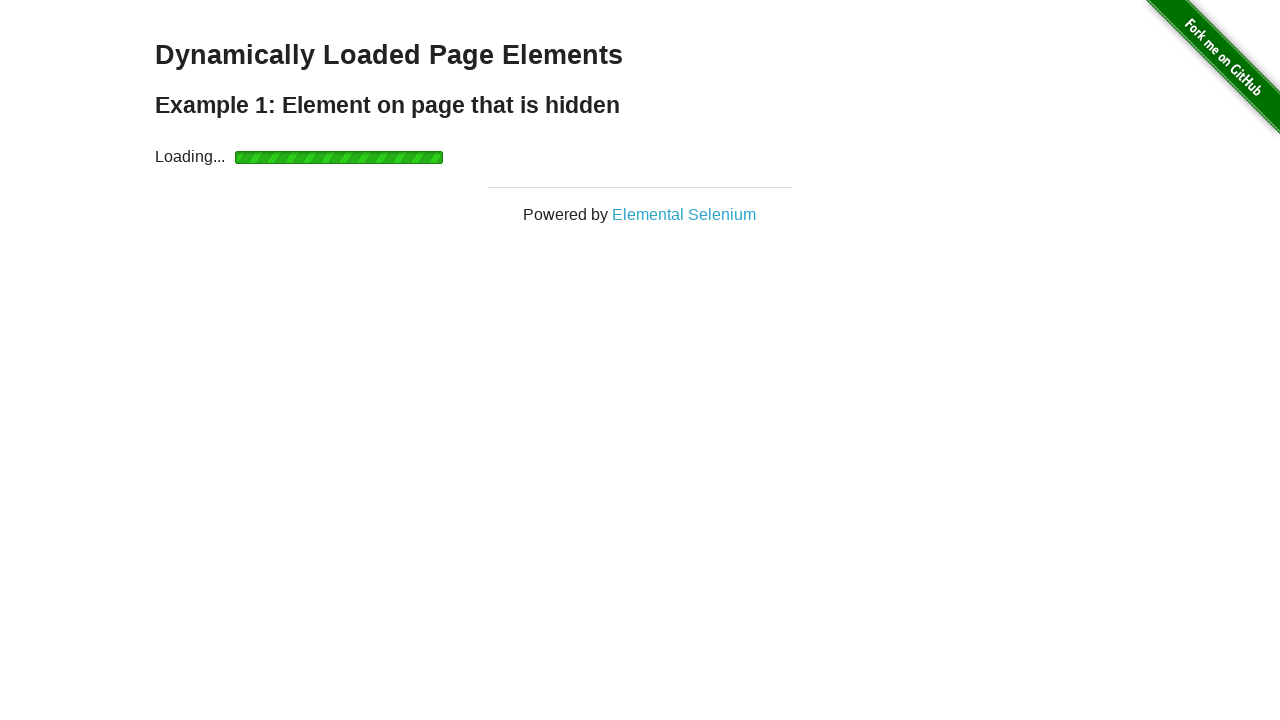

Dynamic content loaded and finish message appeared
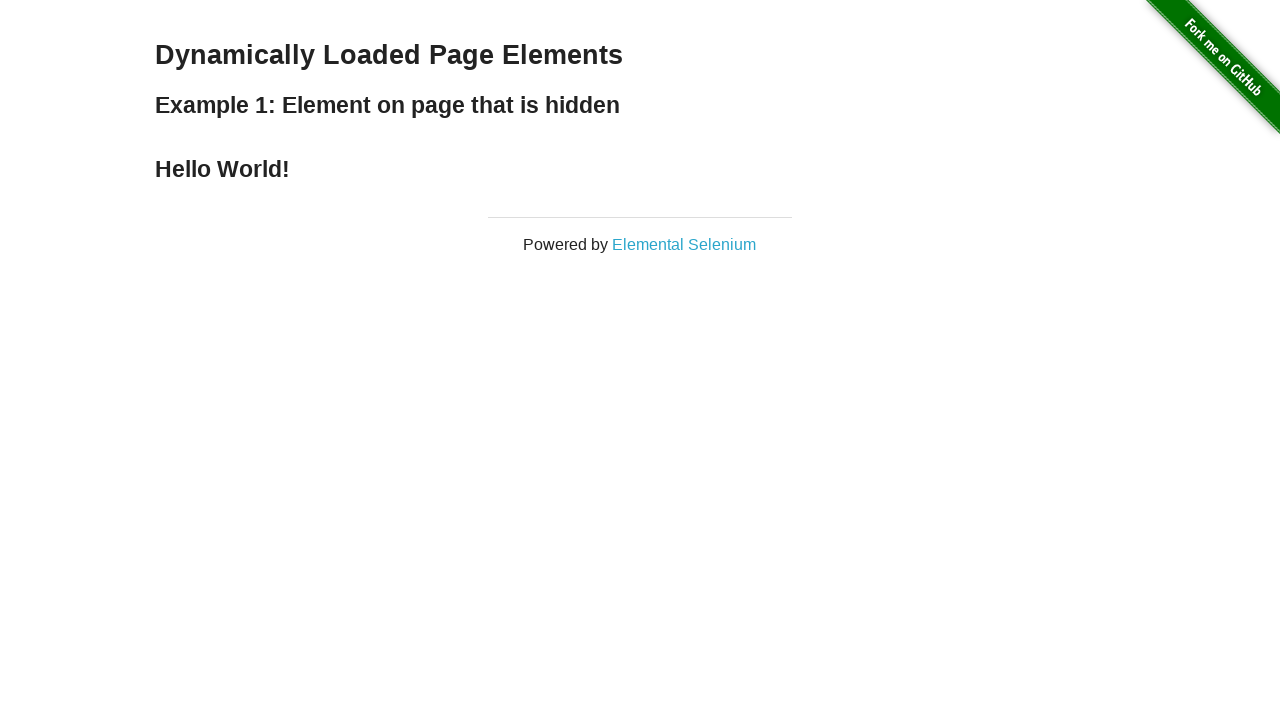

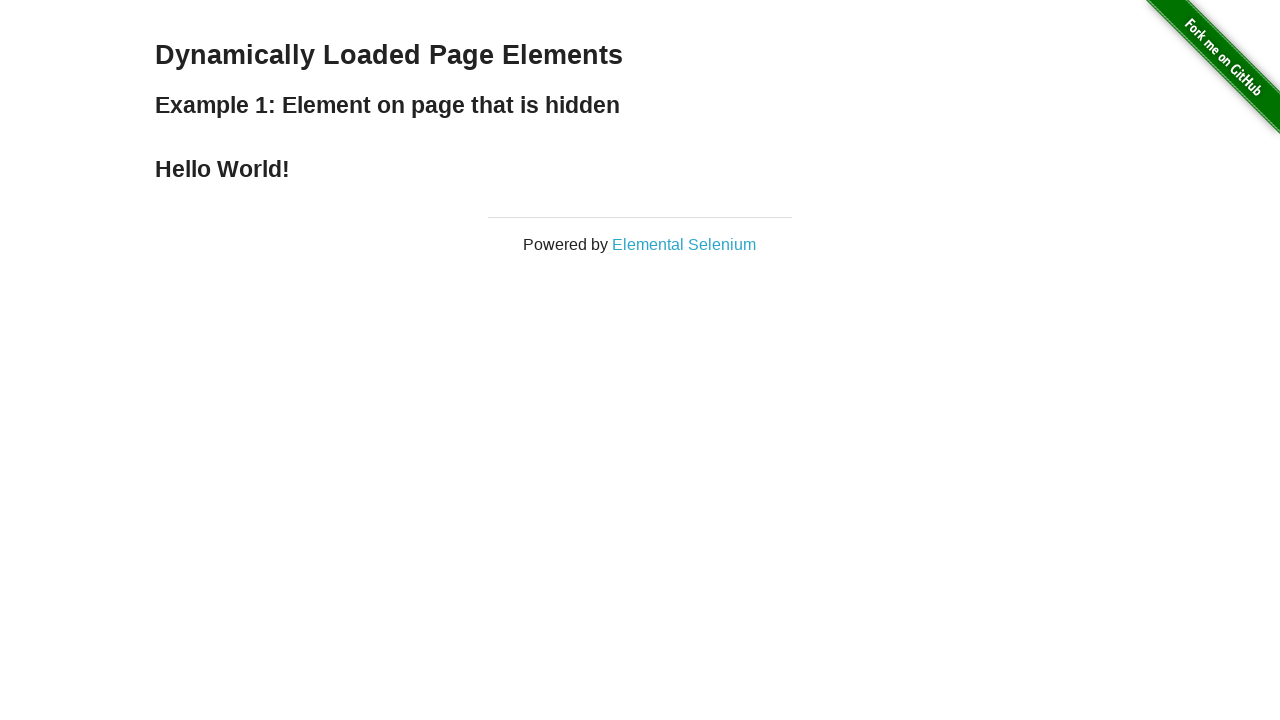